Tests that entering text instead of a number in the input field displays the correct error message "Please enter a number"

Starting URL: https://kristinek.github.io/test-sample/tasks/task1

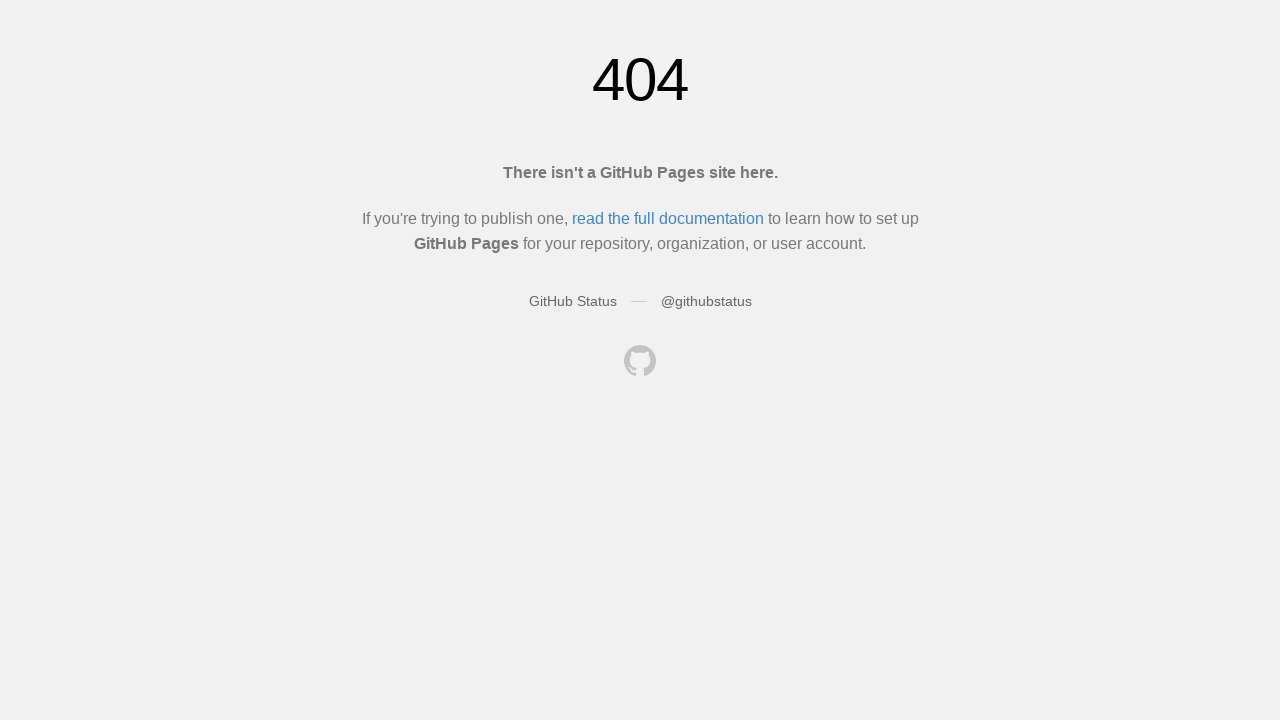

Clicked on Search Languages menu
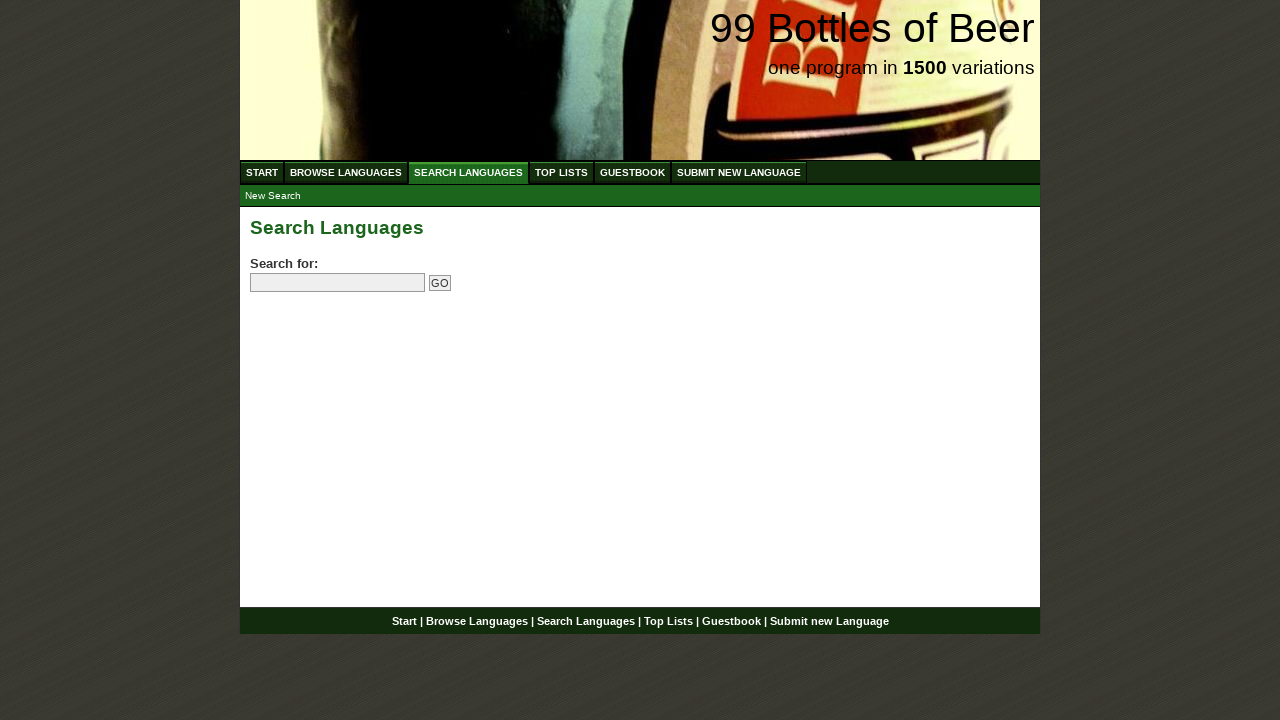

Filled search field with 'python'
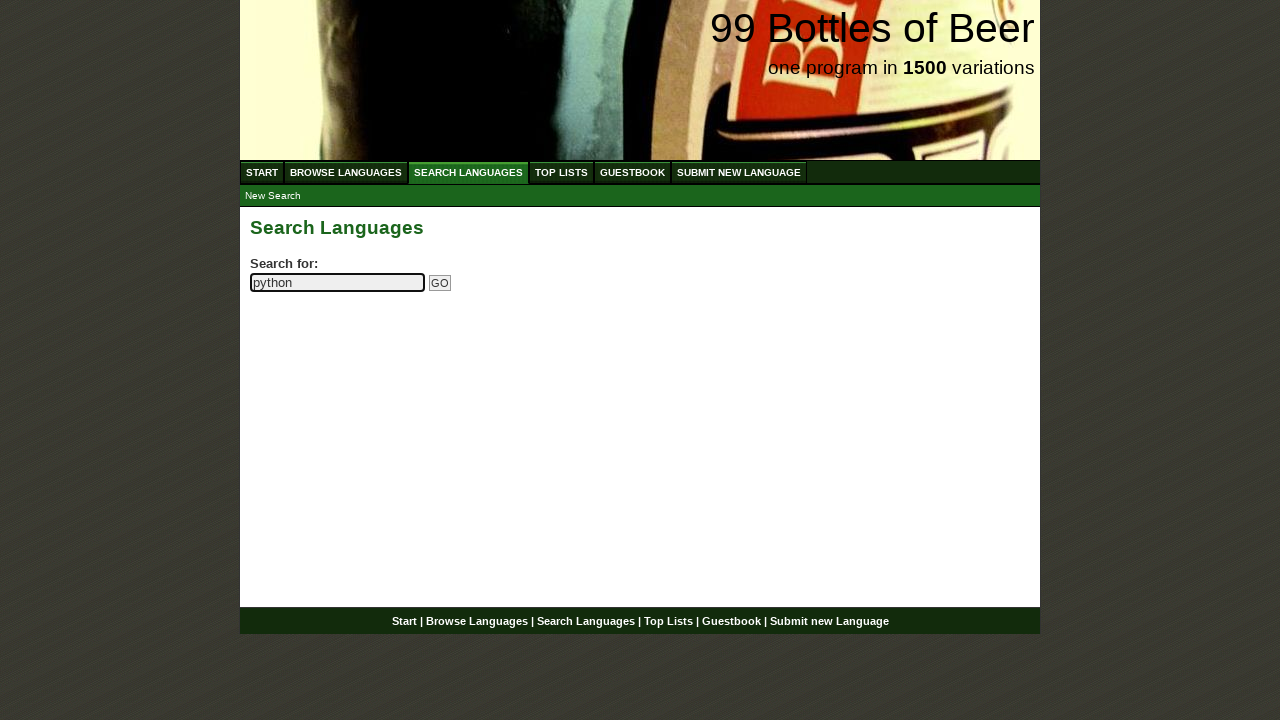

Clicked Go button to submit search
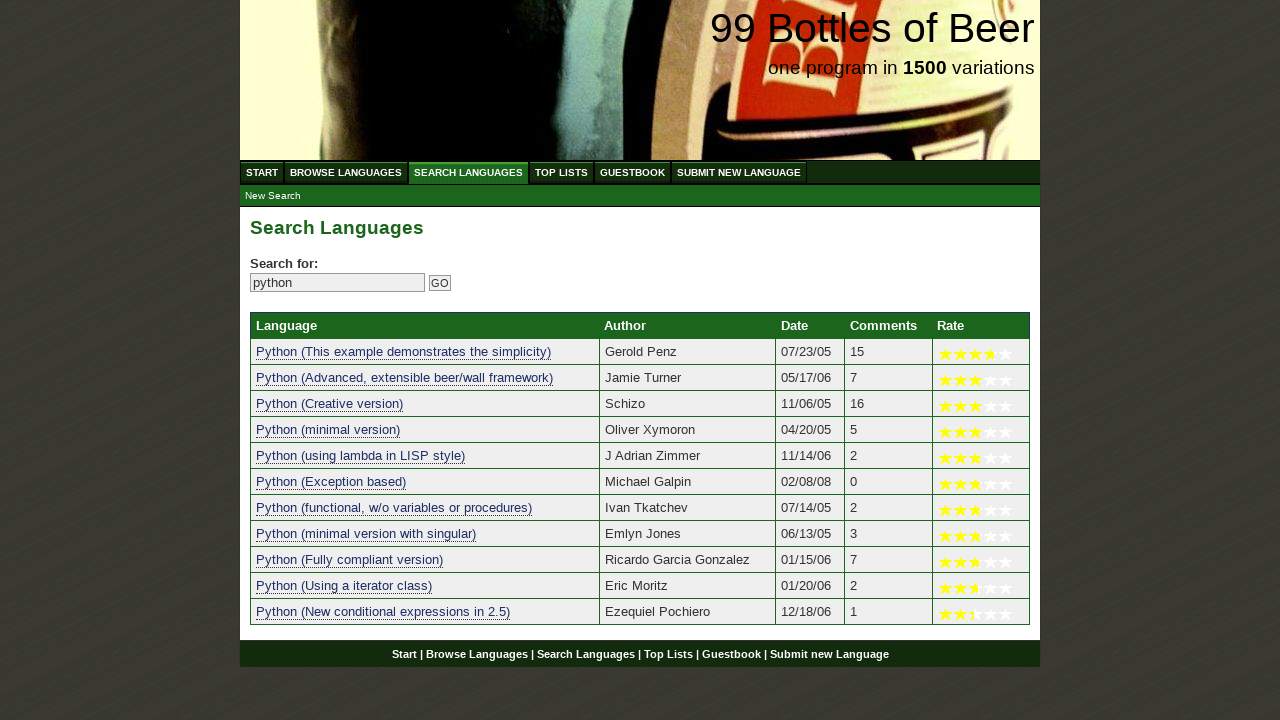

Search results table loaded successfully
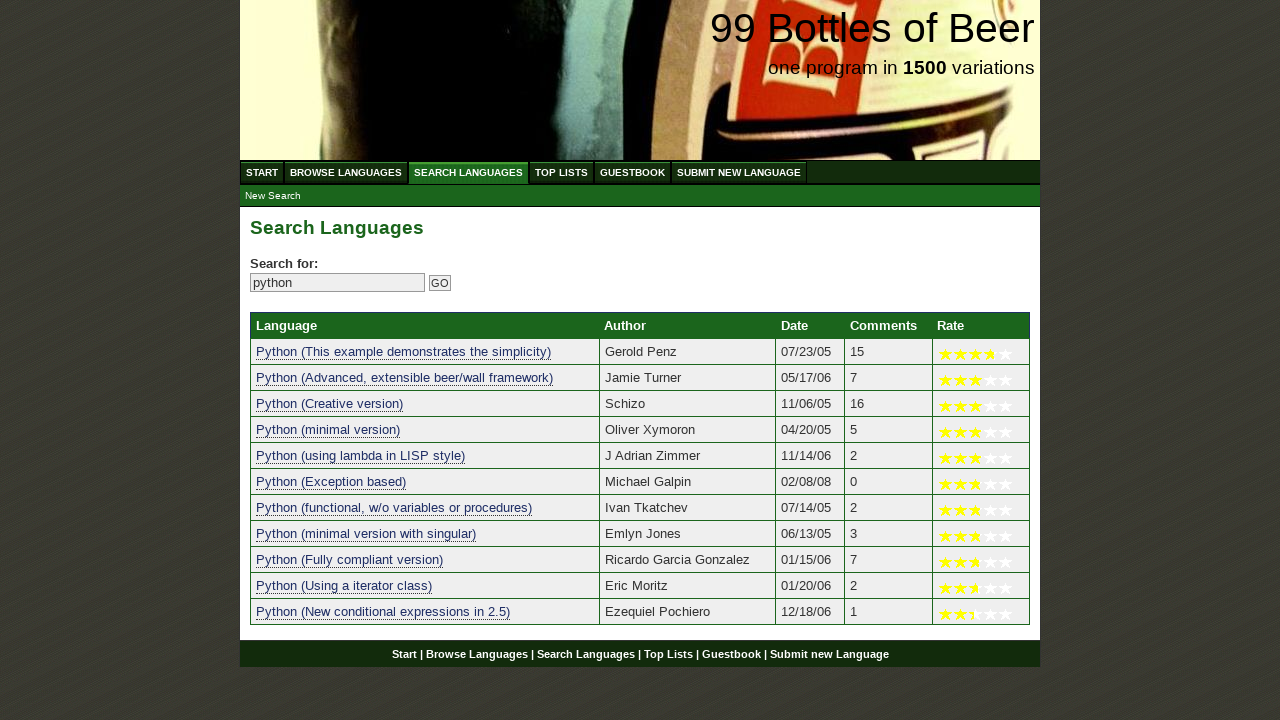

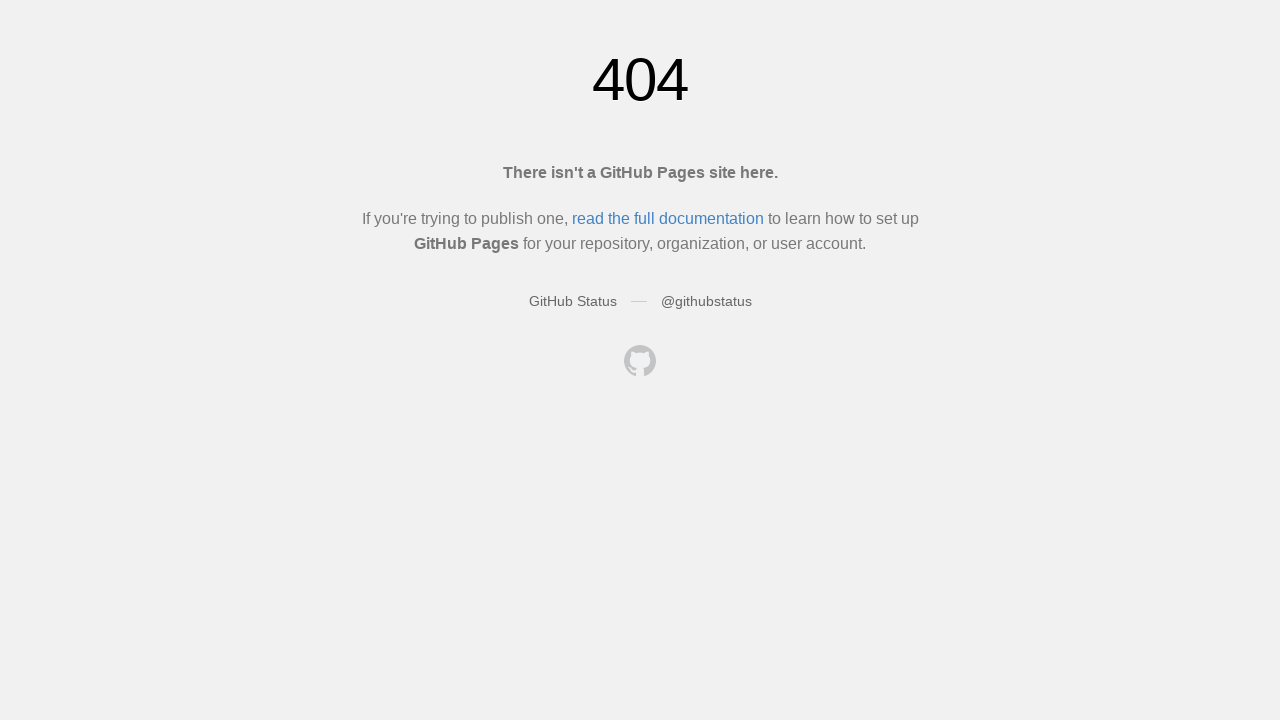